Tests JavaScript prompt dialog functionality by clicking a button to trigger a prompt, entering text into it, and accepting the dialog

Starting URL: https://the-internet.herokuapp.com/javascript_alerts

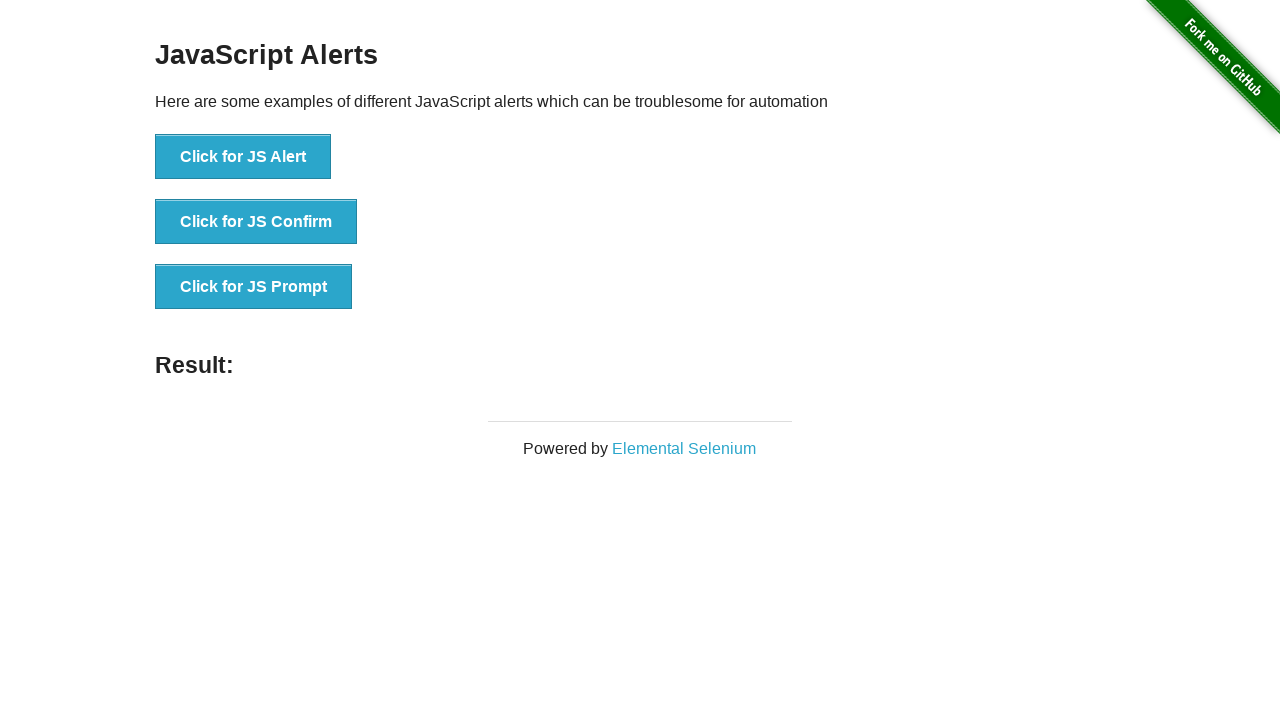

Set up dialog handler to accept prompt with text 'Welcome'
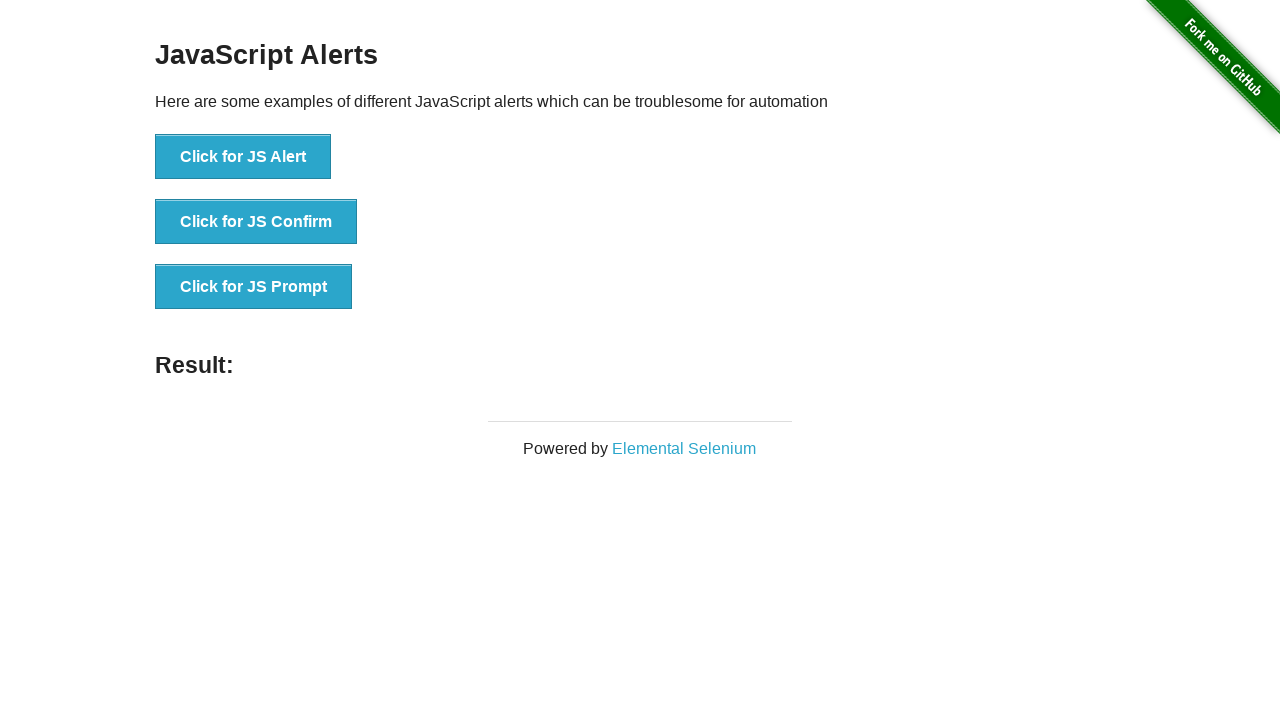

Clicked button to trigger JavaScript prompt dialog at (254, 287) on xpath=//button[contains(text(),'Click for JS Prompt')]
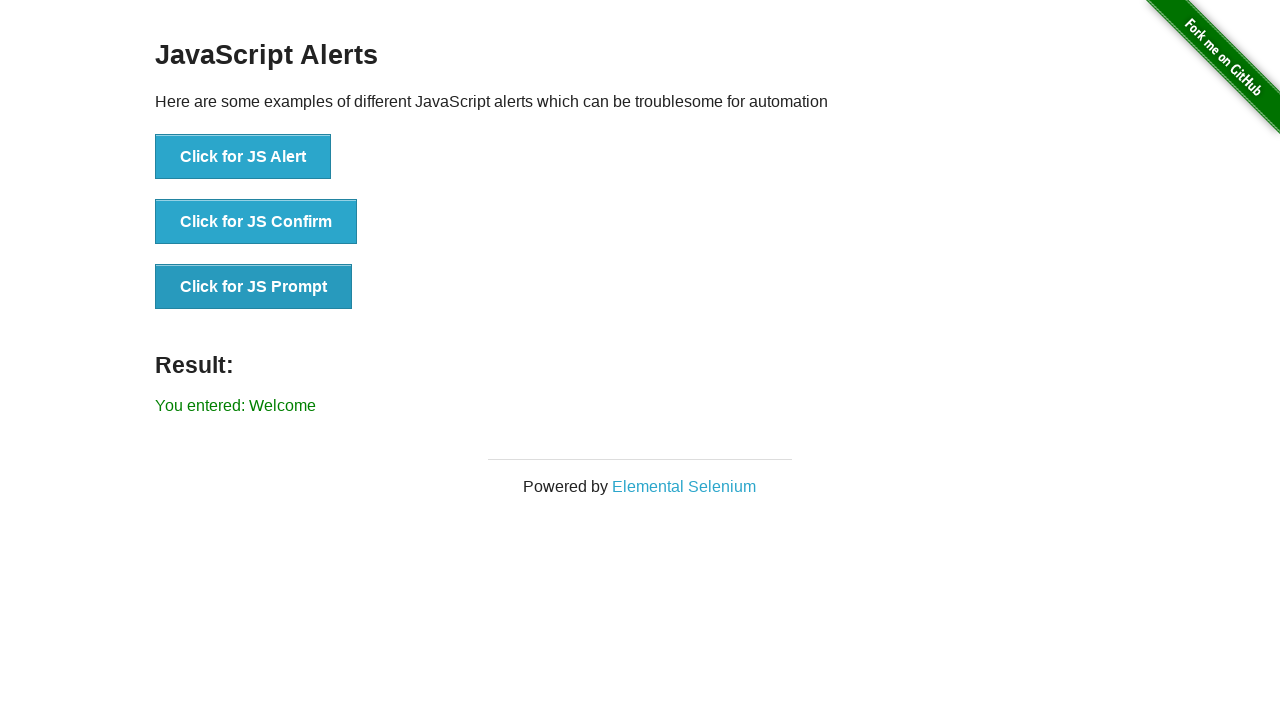

Prompt dialog accepted and result message displayed
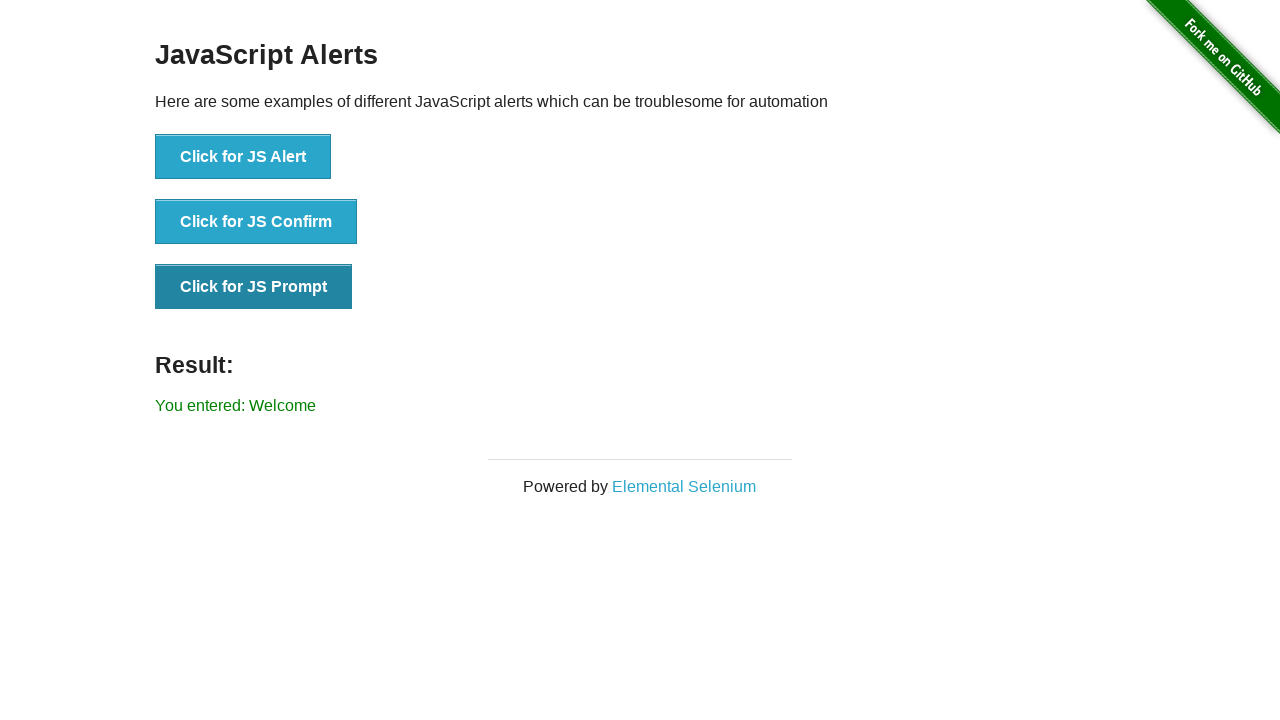

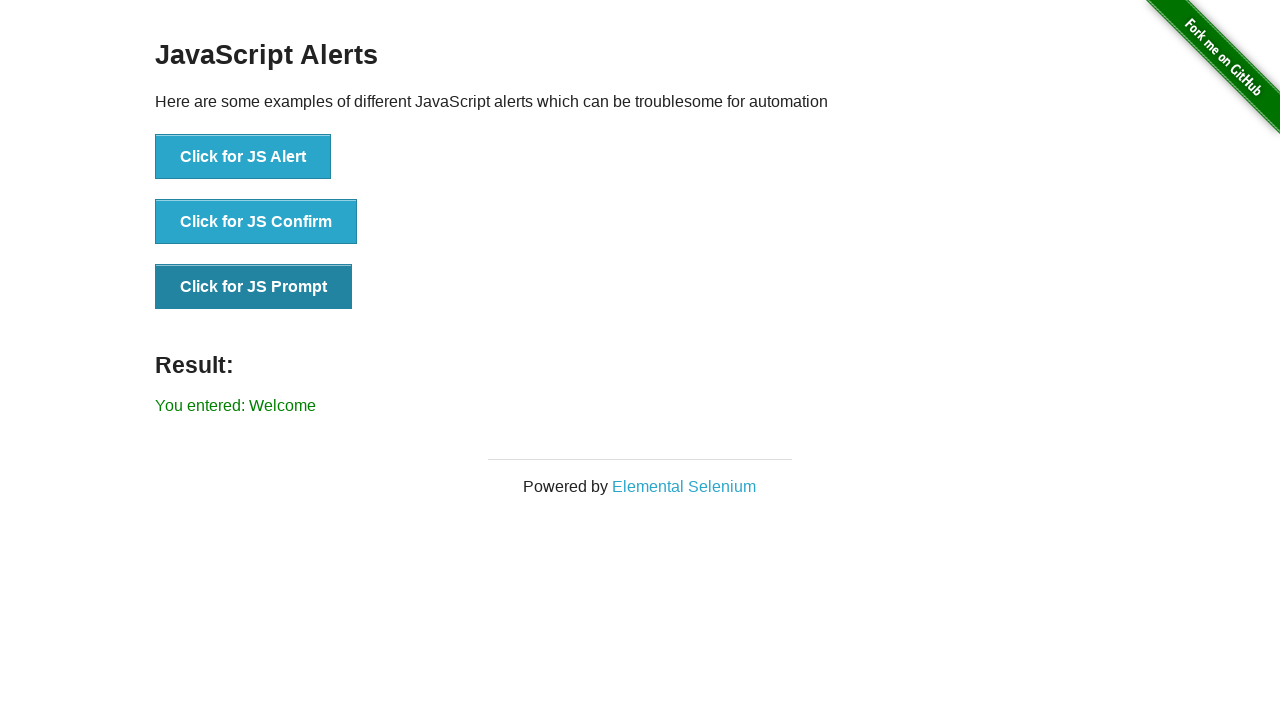